Tests form interactions on a Selenium practice website by filling username, clicking submit, accessing the "Forgot password" flow, and filling out the password reset form with name, email, and phone number.

Starting URL: https://rahulshettyacademy.com/locatorspractice/

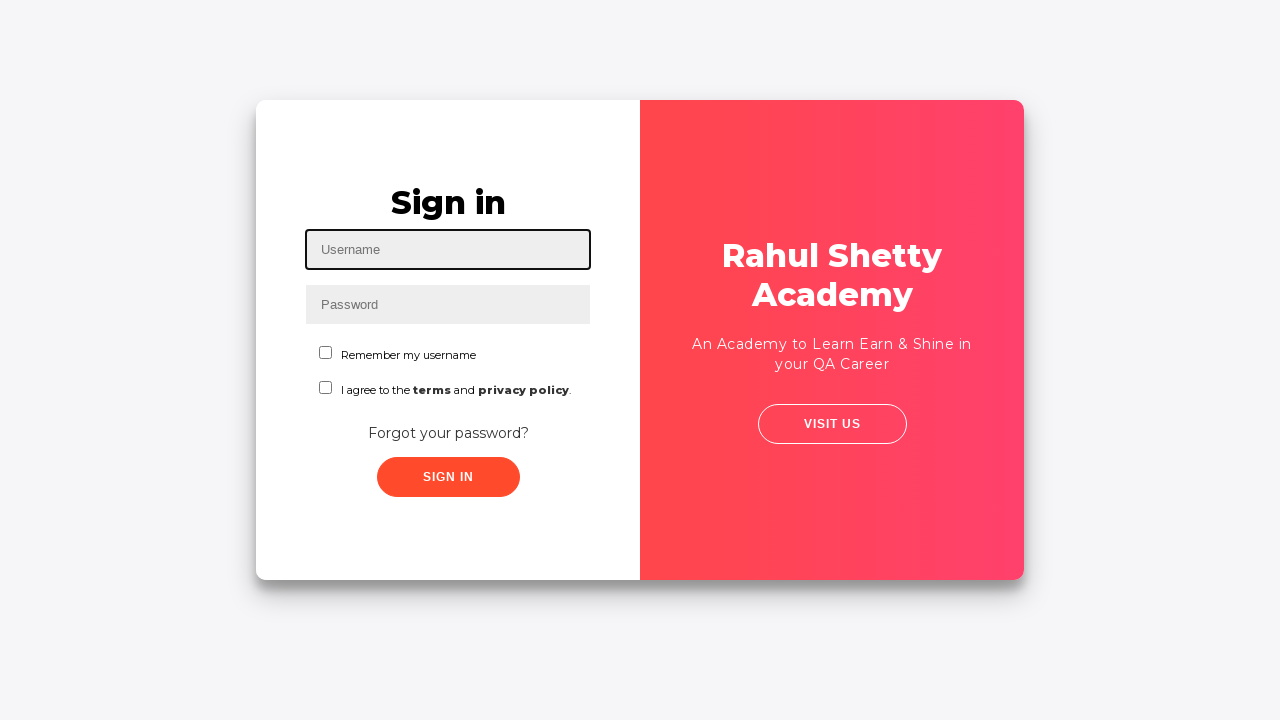

Filled username field with 'rahulshettyacademy' on #inputUsername
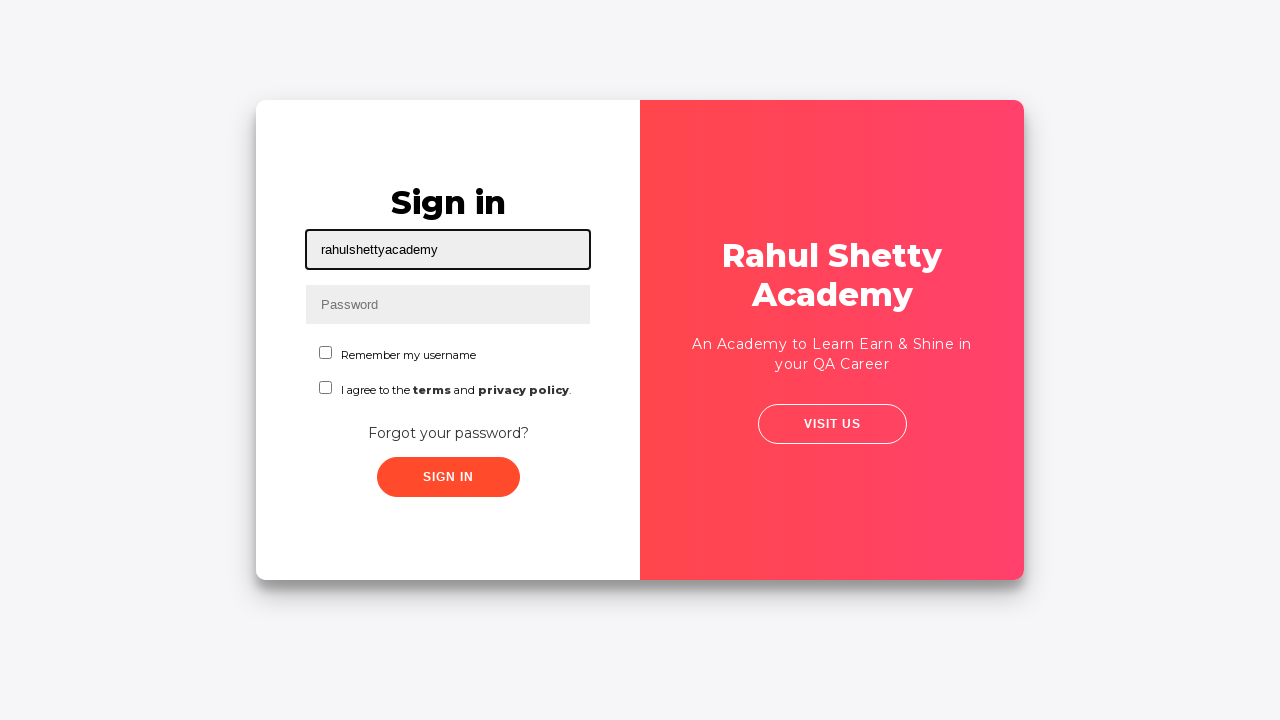

Clicked submit button without password to trigger error at (448, 477) on .submit
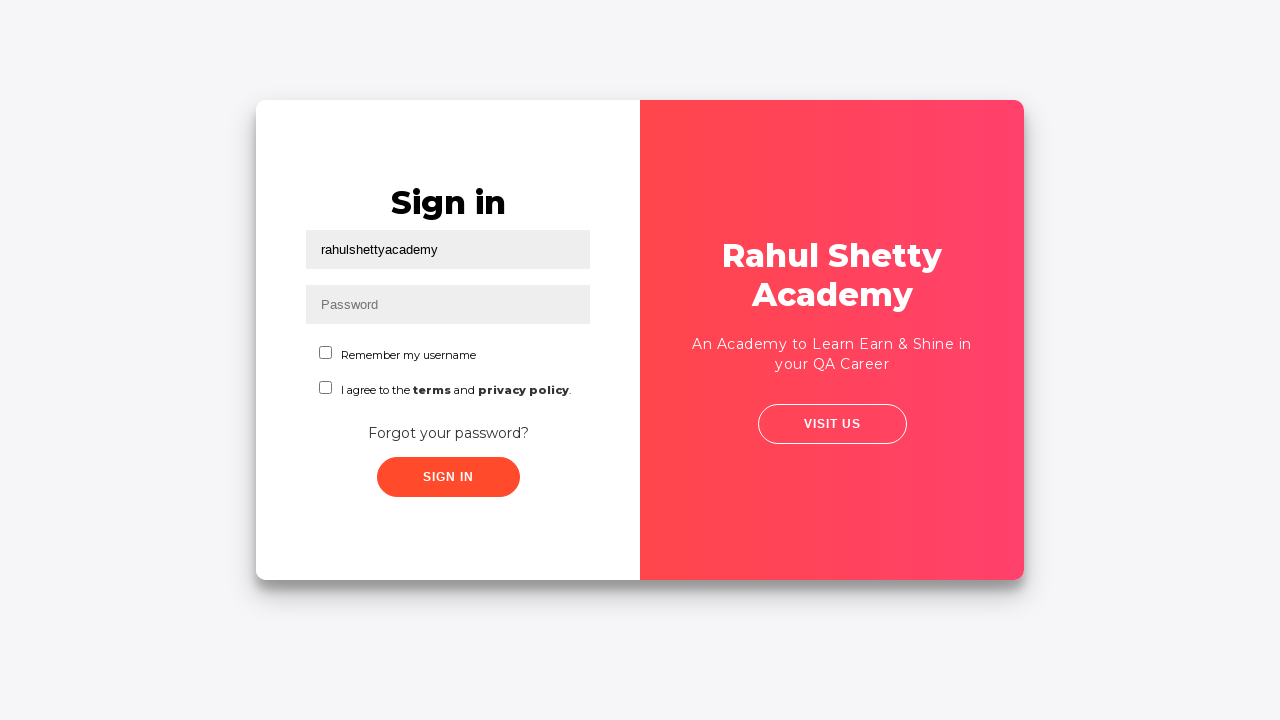

Error message appeared on page
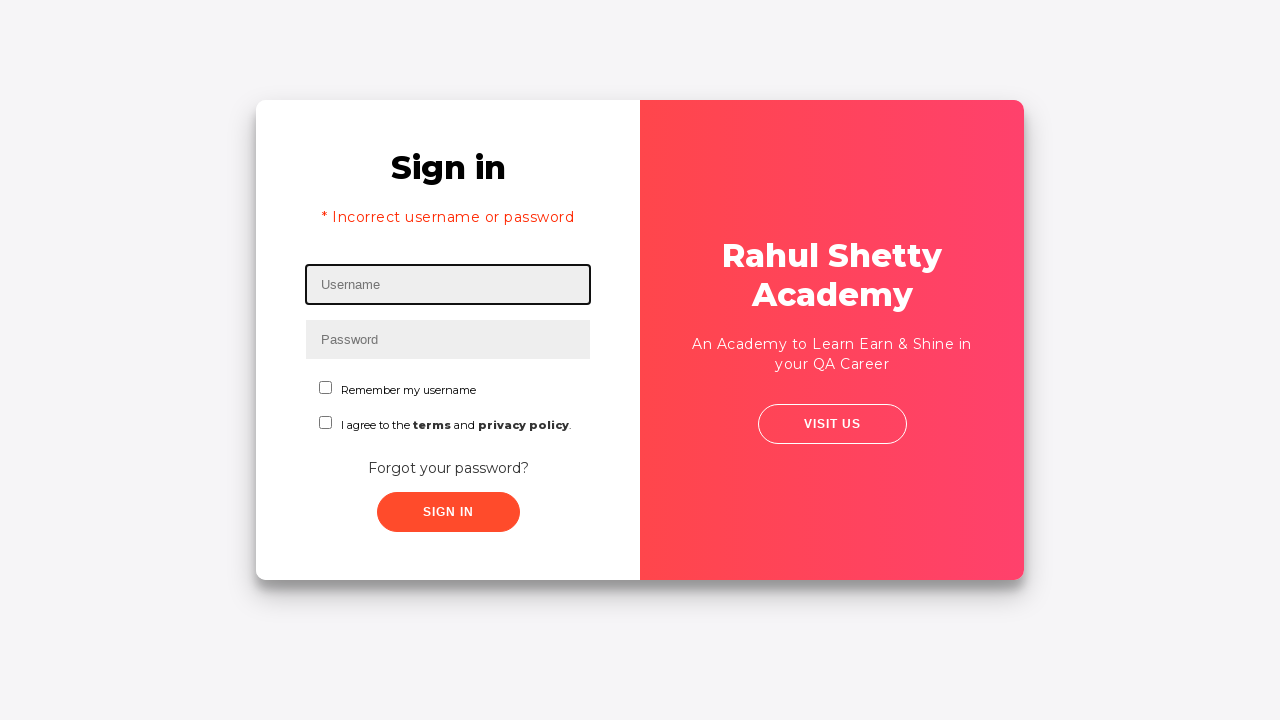

Clicked on 'Forgot your password?' link at (448, 468) on text=Forgot your password?
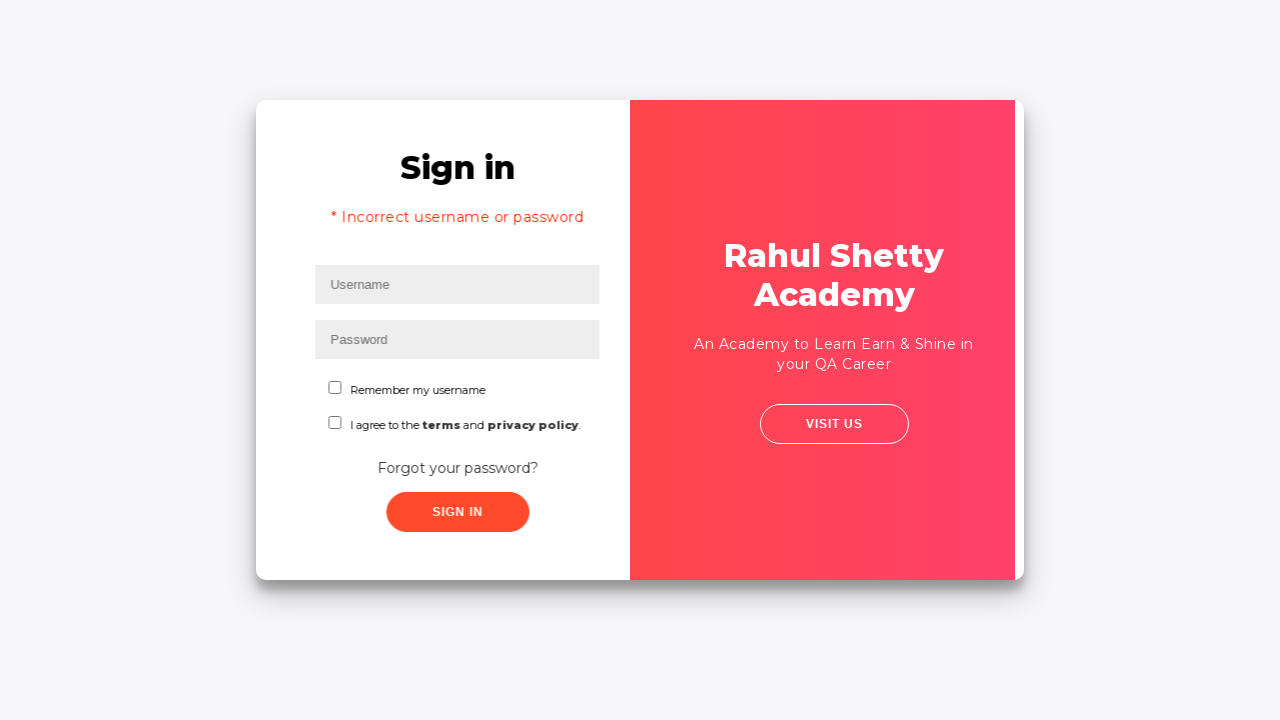

Filled name field with 'Manish' in password reset form on input[placeholder='Name']
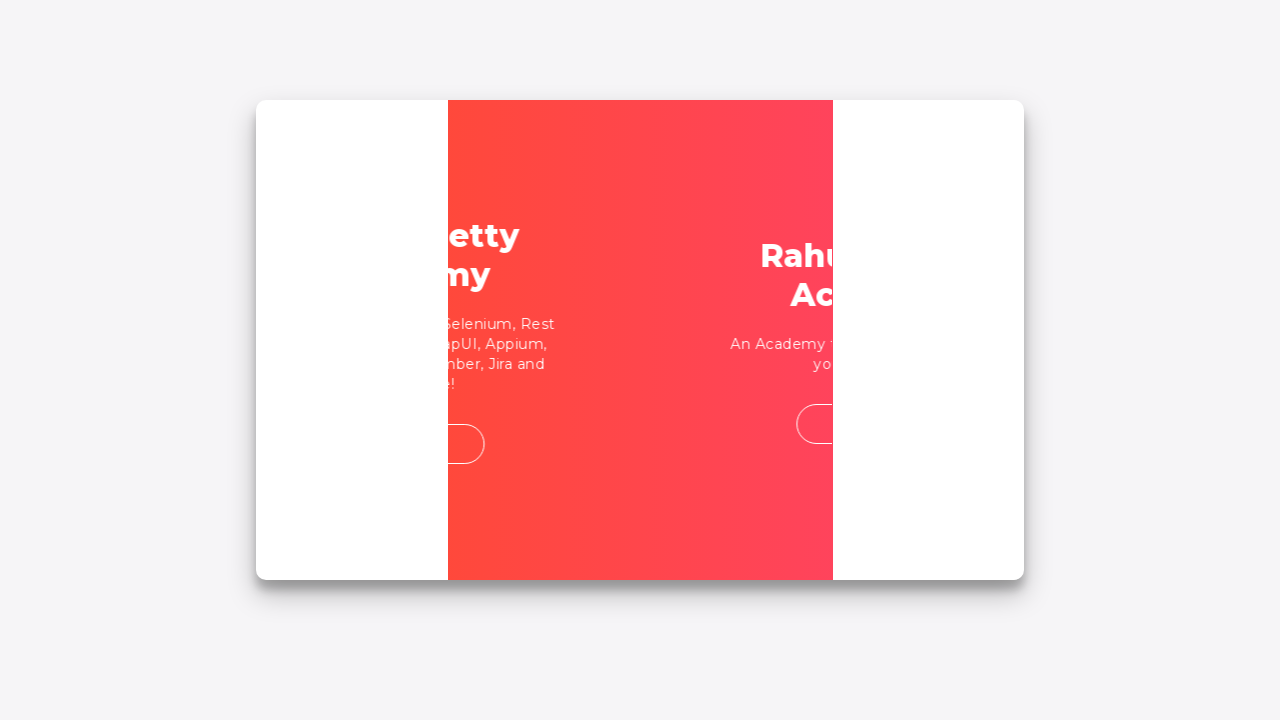

Filled email field with 'manish@gmail.com' on input[placeholder='Email']
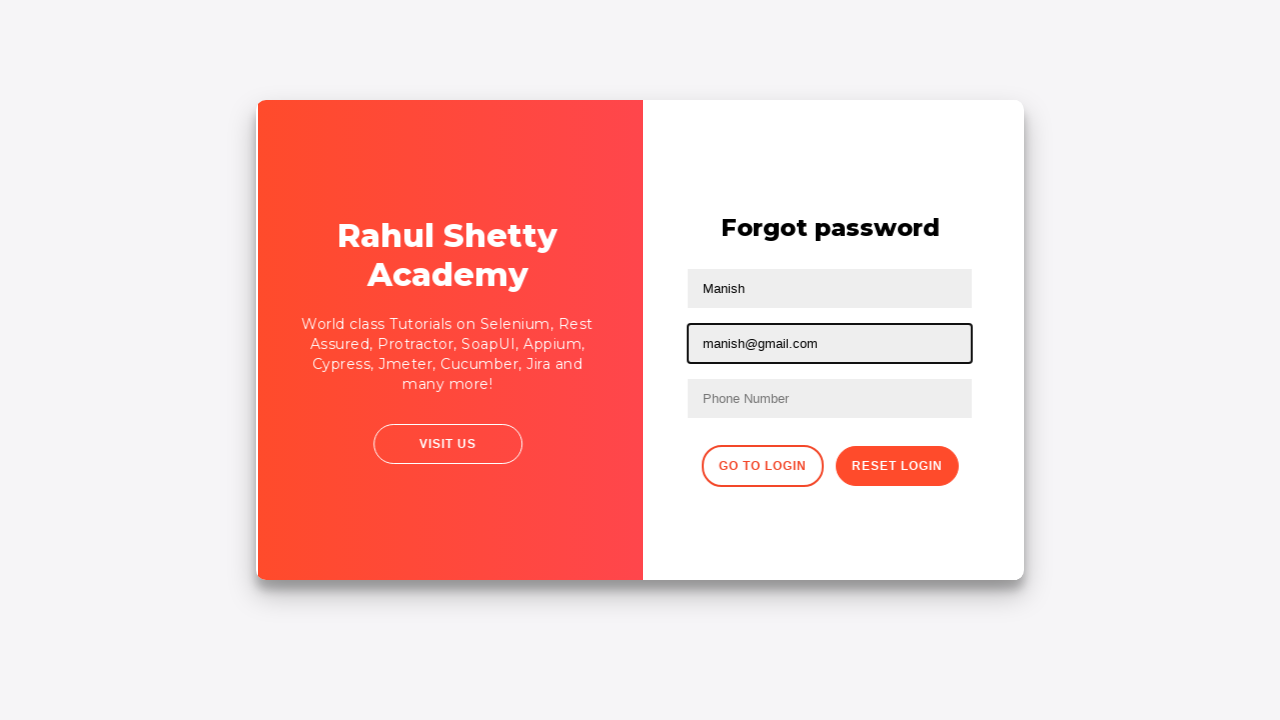

Filled phone number field with '9899889989' on input[placeholder='Phone Number']
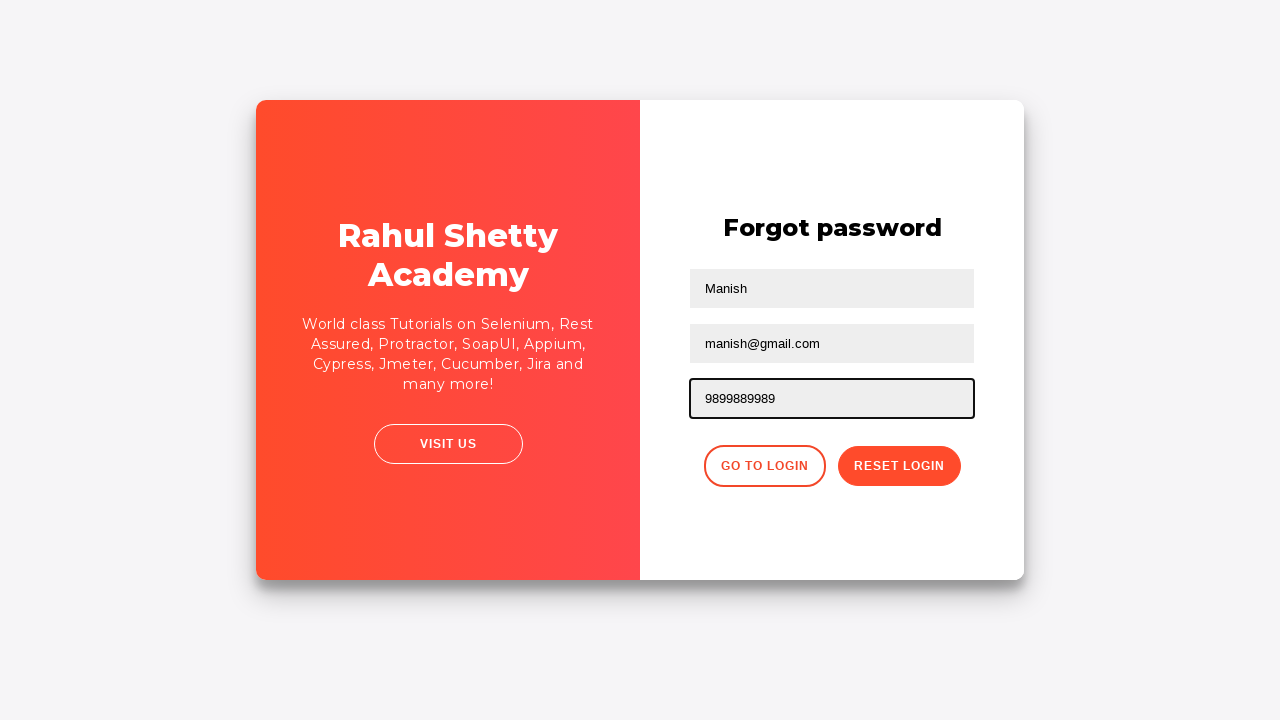

Clicked 'Go to Login' button to return to login page at (764, 466) on .go-to-login-btn
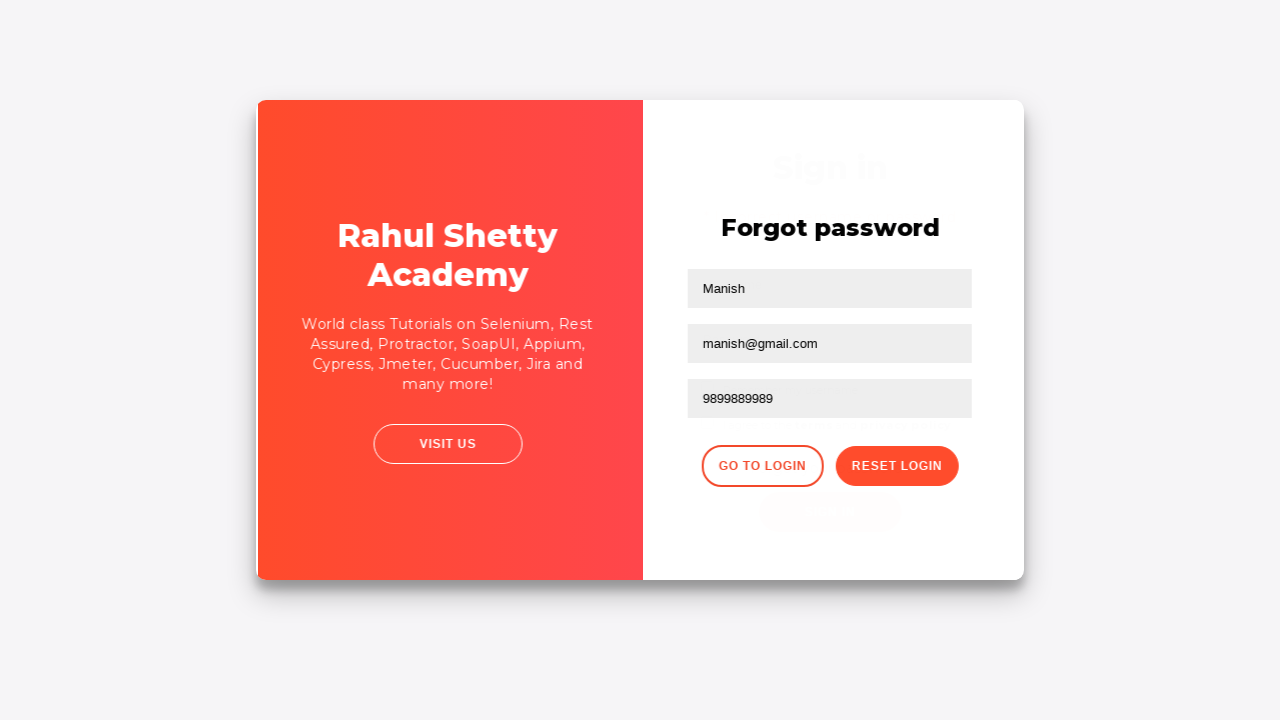

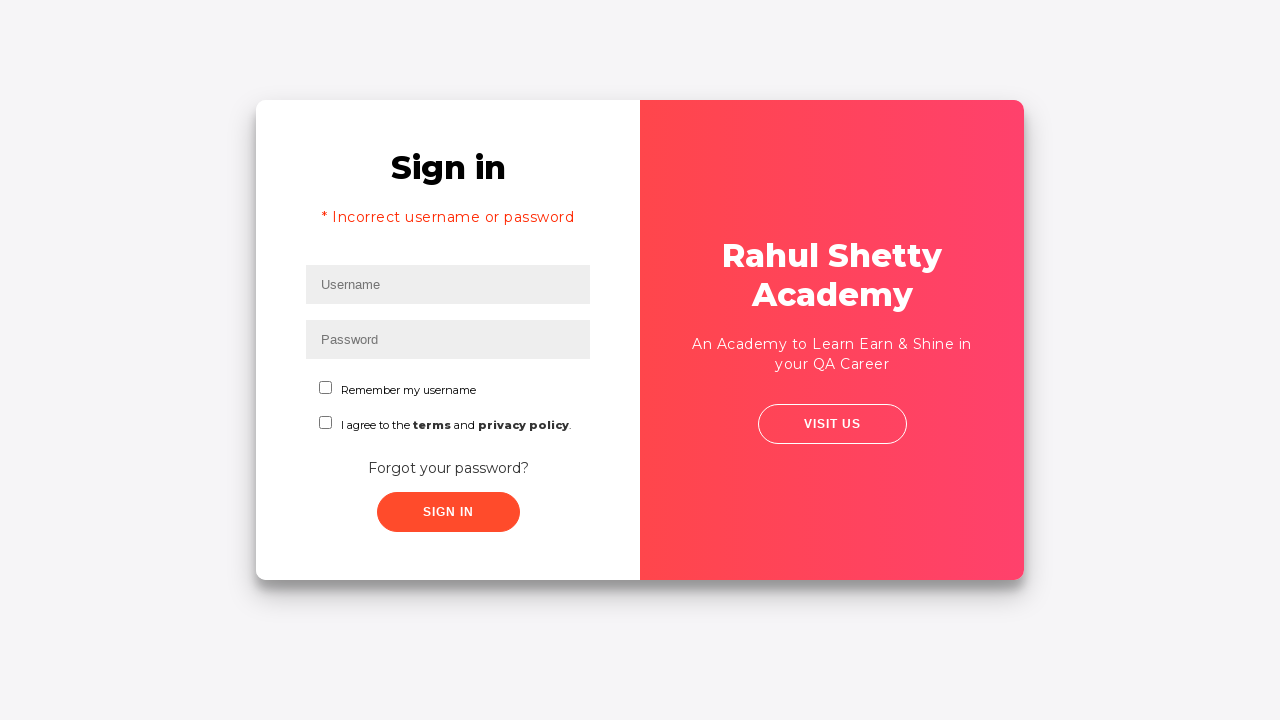